Tests a university results checking form by entering a registration number, submitting the form, and navigating back to verify the form can be used again.

Starting URL: http://results.cusat.ac.in/regforms/regno1.php

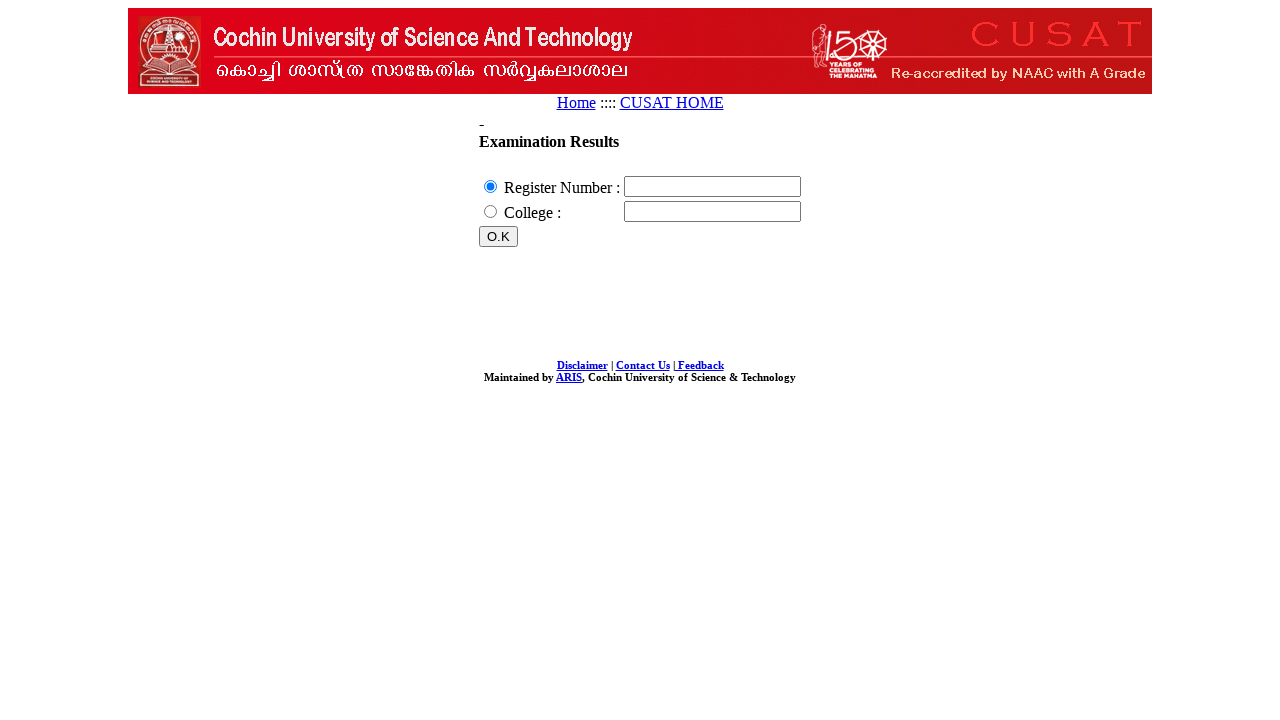

Cleared the registration number field on input[name='rno']
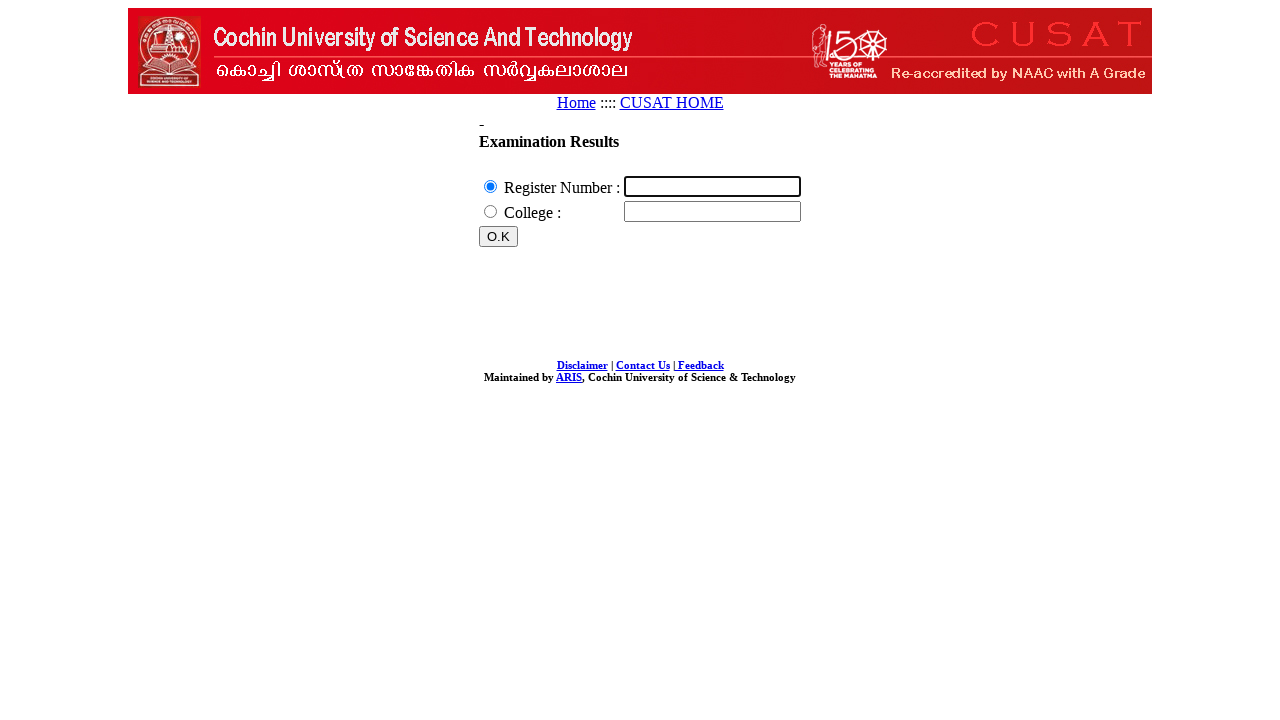

Entered registration number '12180021' on input[name='rno']
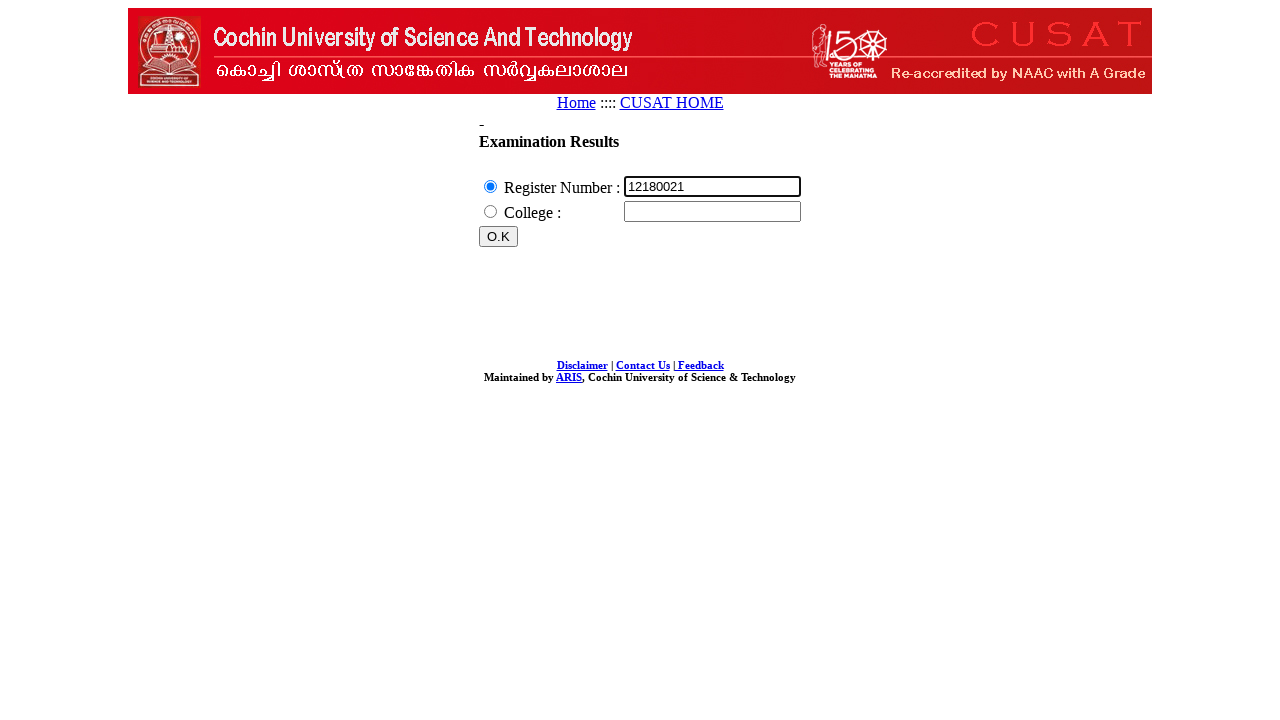

Clicked the submit button to check results at (498, 237) on xpath=//html/body/form/table/tbody/tr[4]/td/input
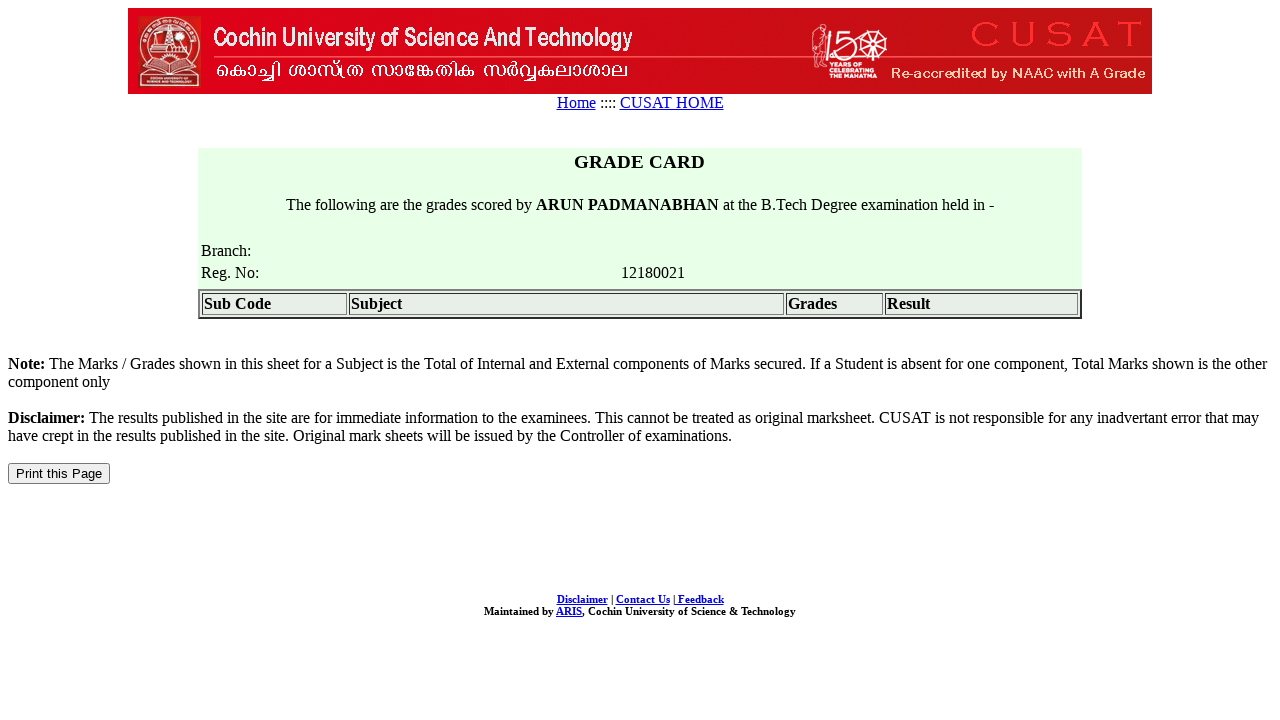

Results page loaded successfully
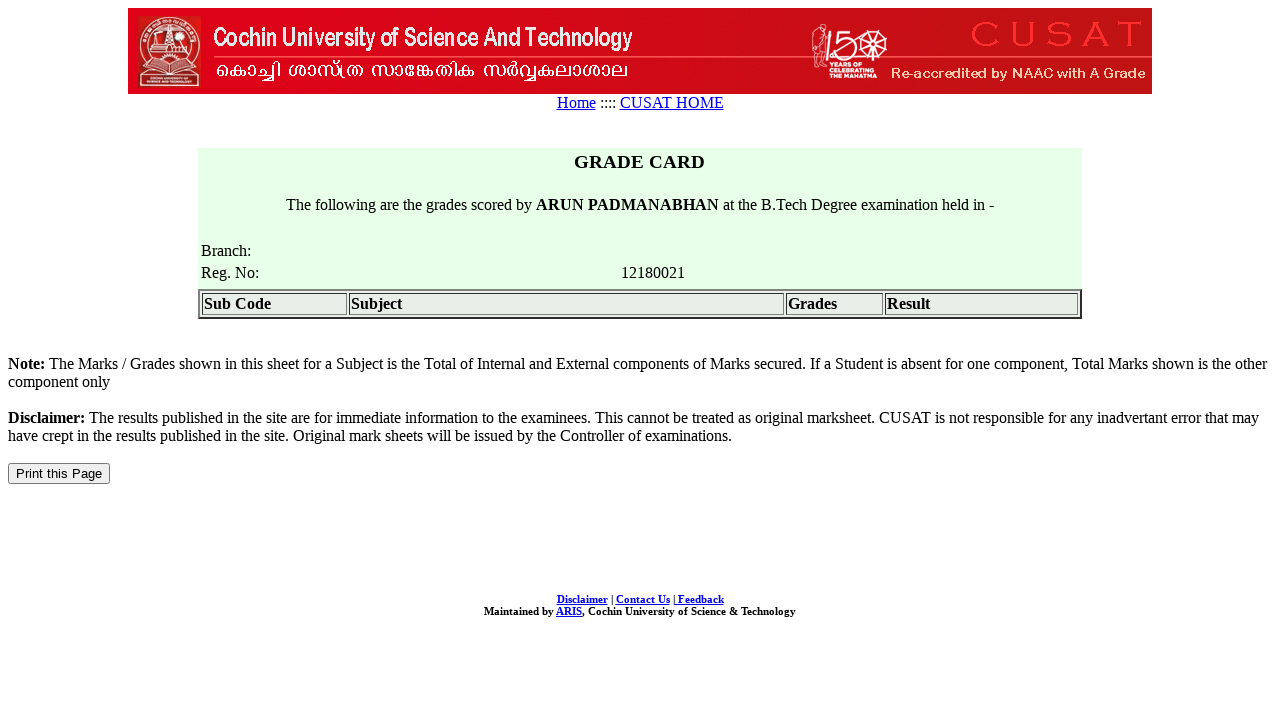

Navigated back to the results checking form
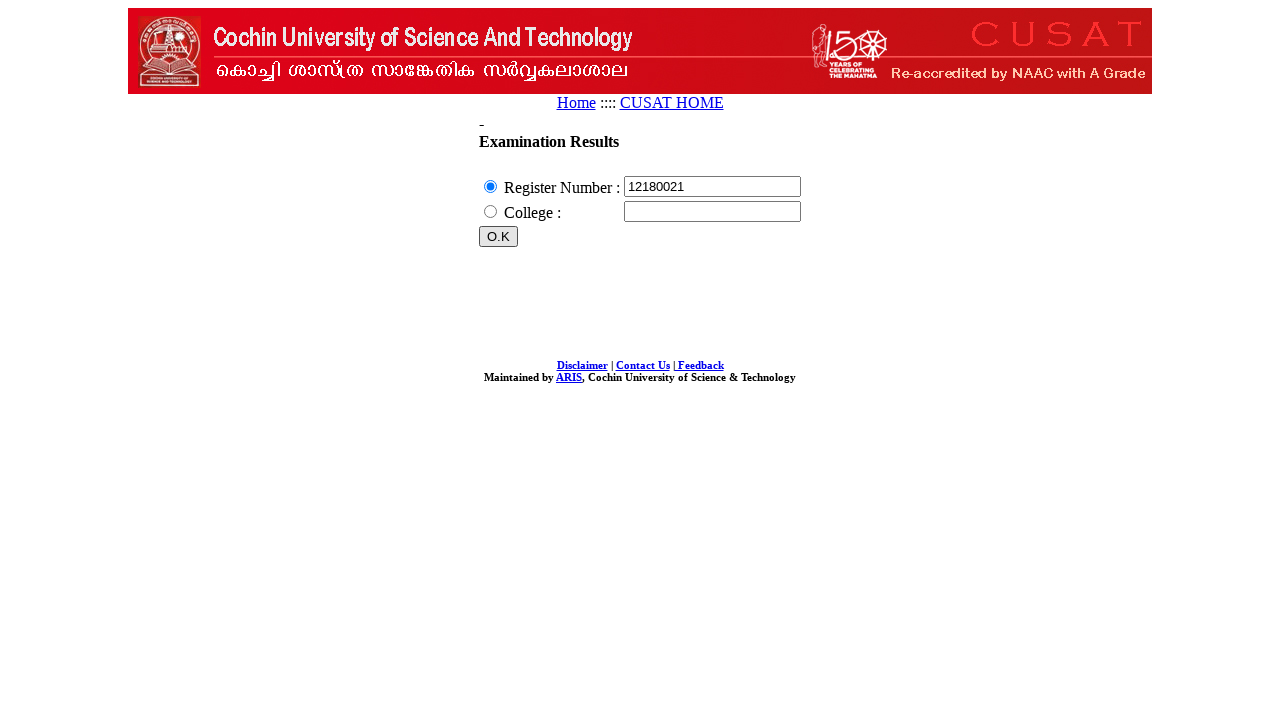

Cleared the registration number field again to verify form is usable on input[name='rno']
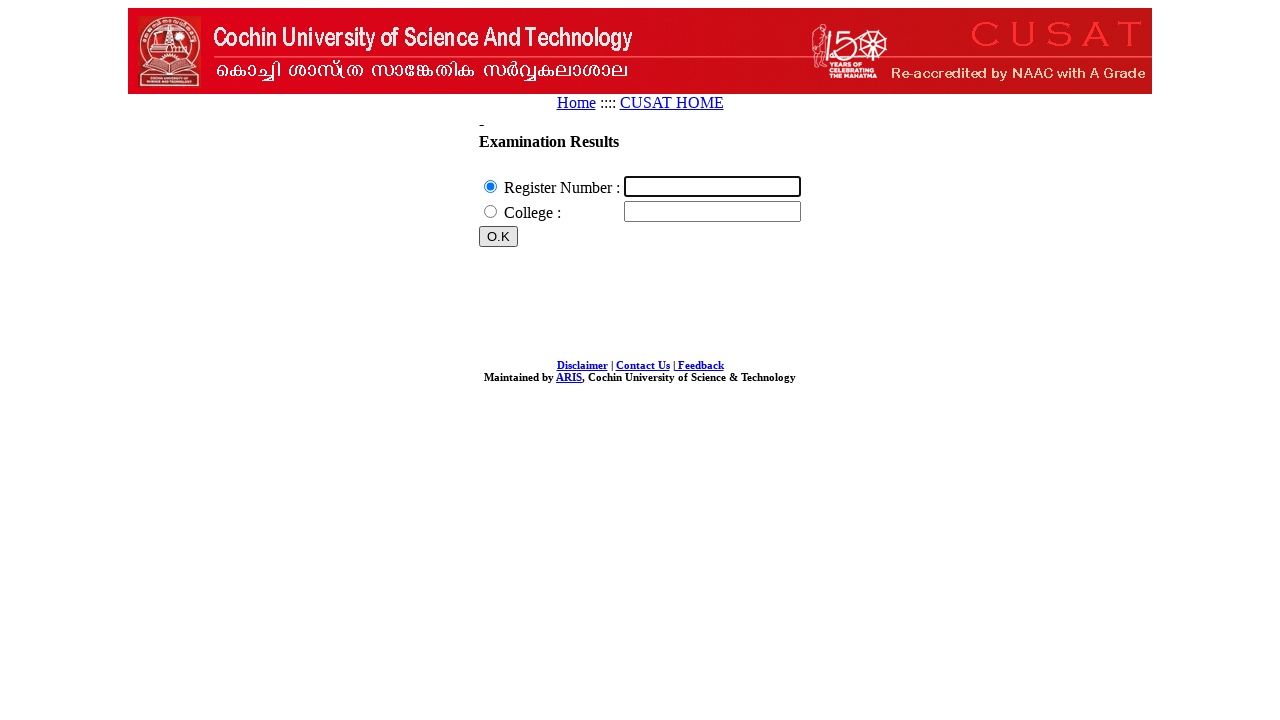

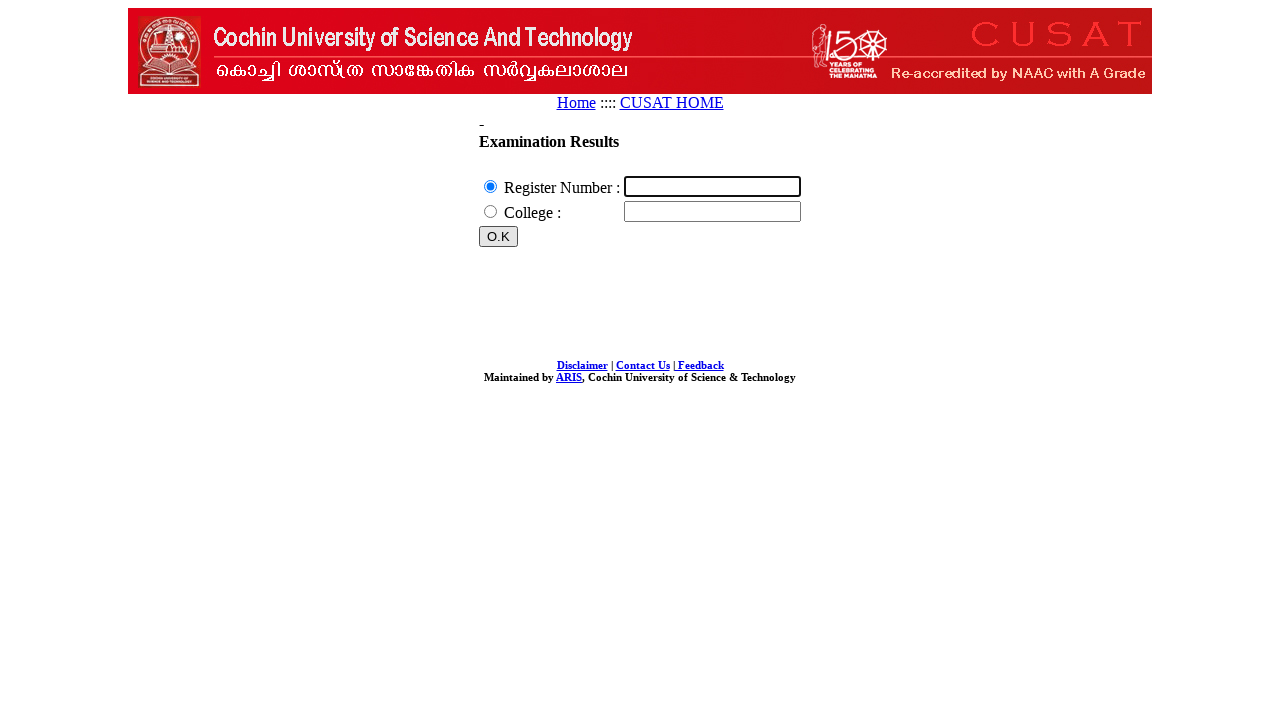